Tests selecting a day from a dropdown menu by clicking the button and selecting "Martes" (Tuesday)

Starting URL: https://thefreerangetester.github.io/sandbox-automation-testing/

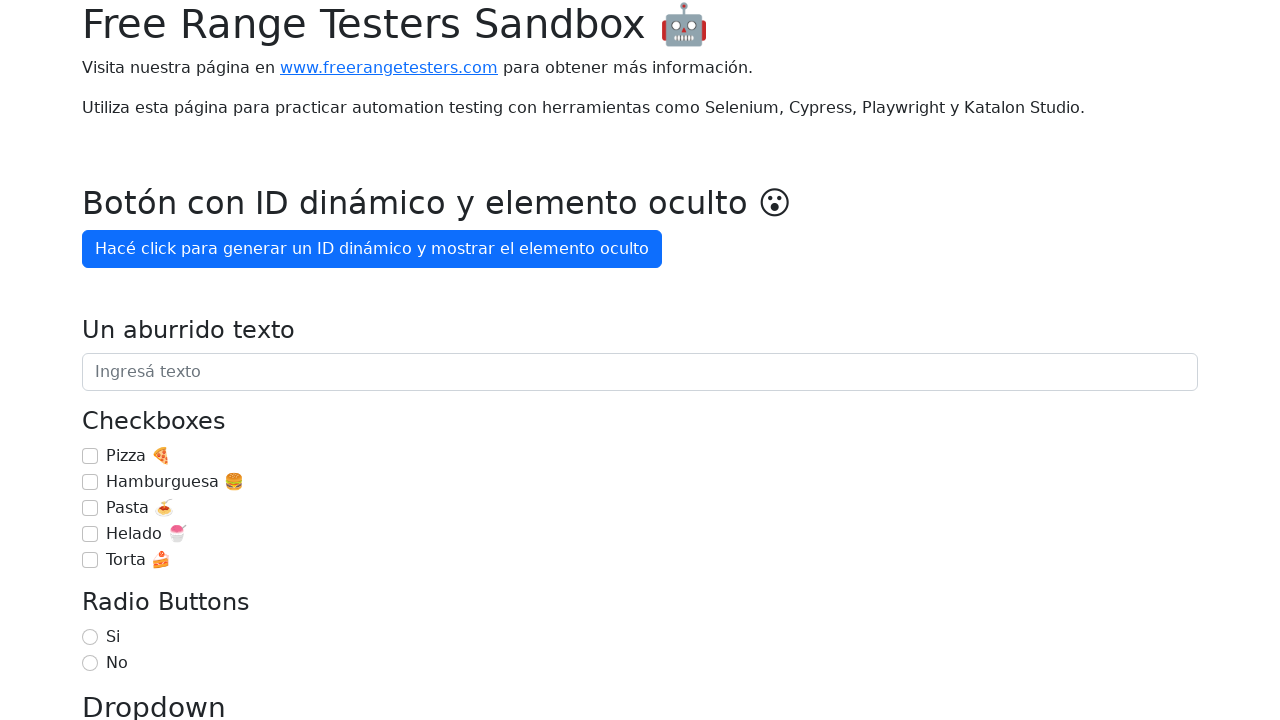

Clicked on 'Día de la semana' dropdown button at (171, 360) on internal:role=button[name="Día de la semana"i]
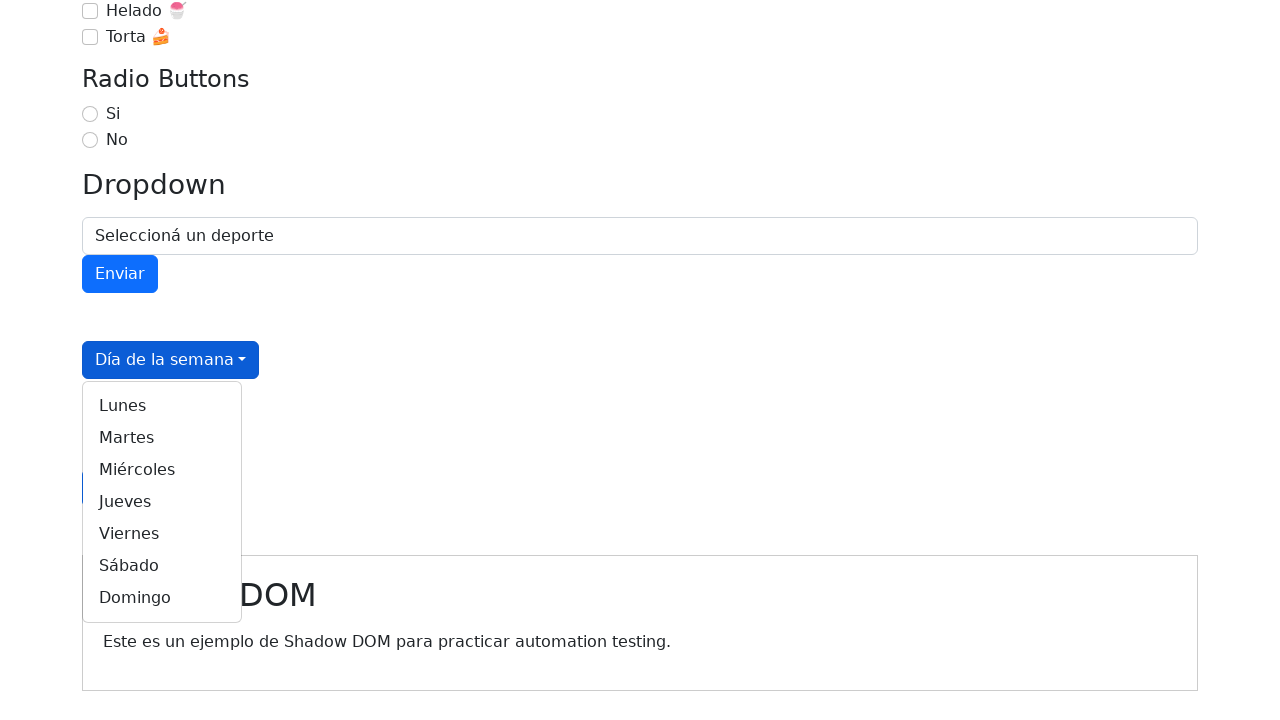

Selected 'Martes' (Tuesday) from the dropdown menu at (162, 438) on internal:role=link[name="Martes"i]
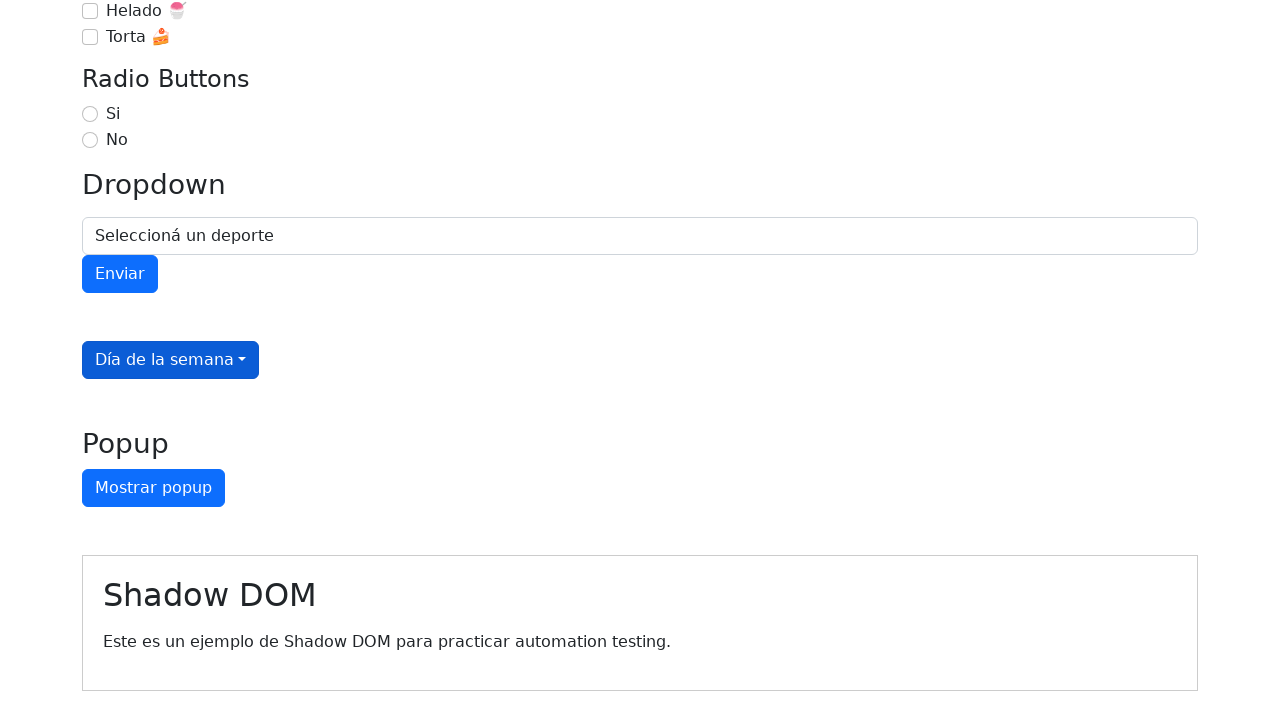

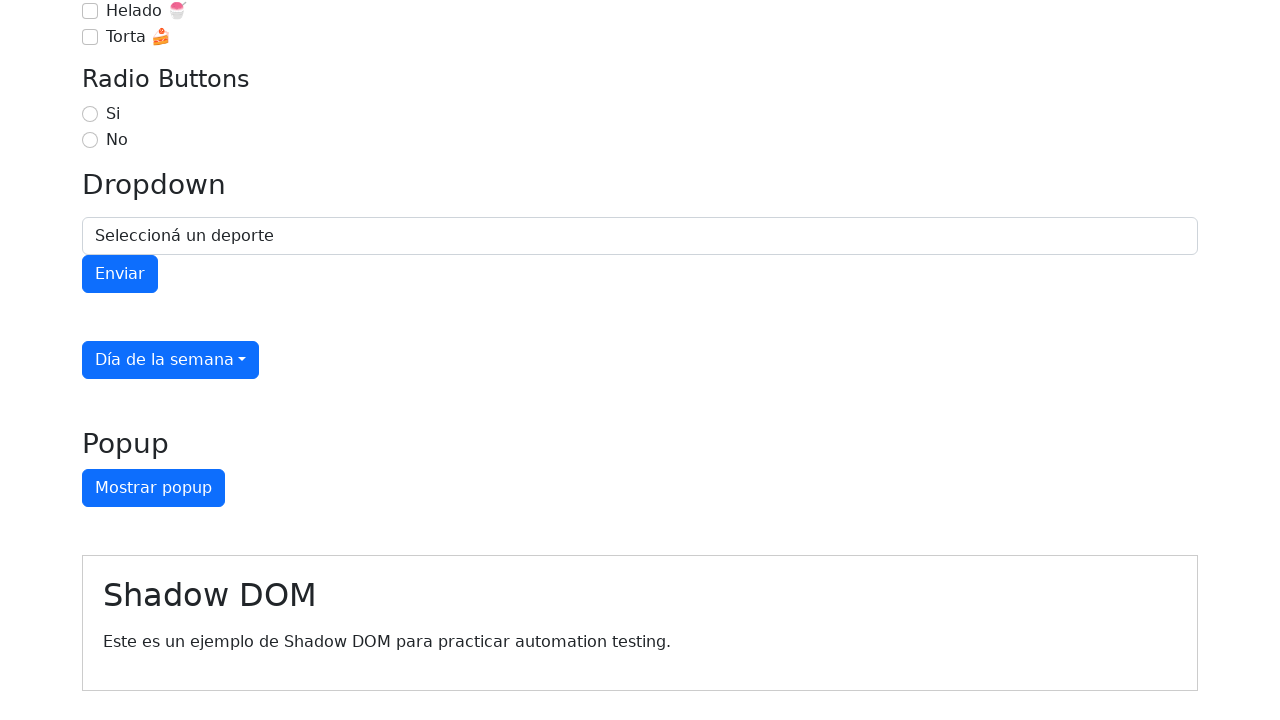